Navigates to Tesla France homepage and verifies the page title and meta description contain expected content

Starting URL: https://www.tesla.com/fr_FR/

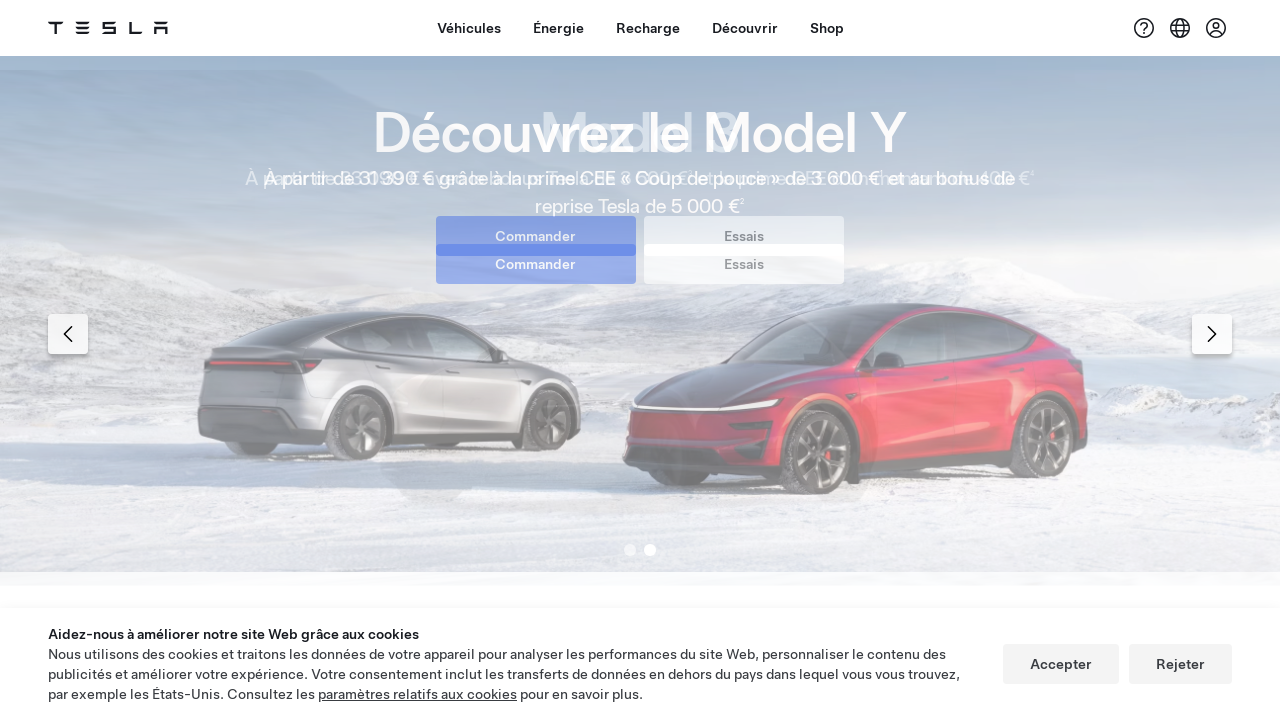

Waited for page to reach domcontentloaded state
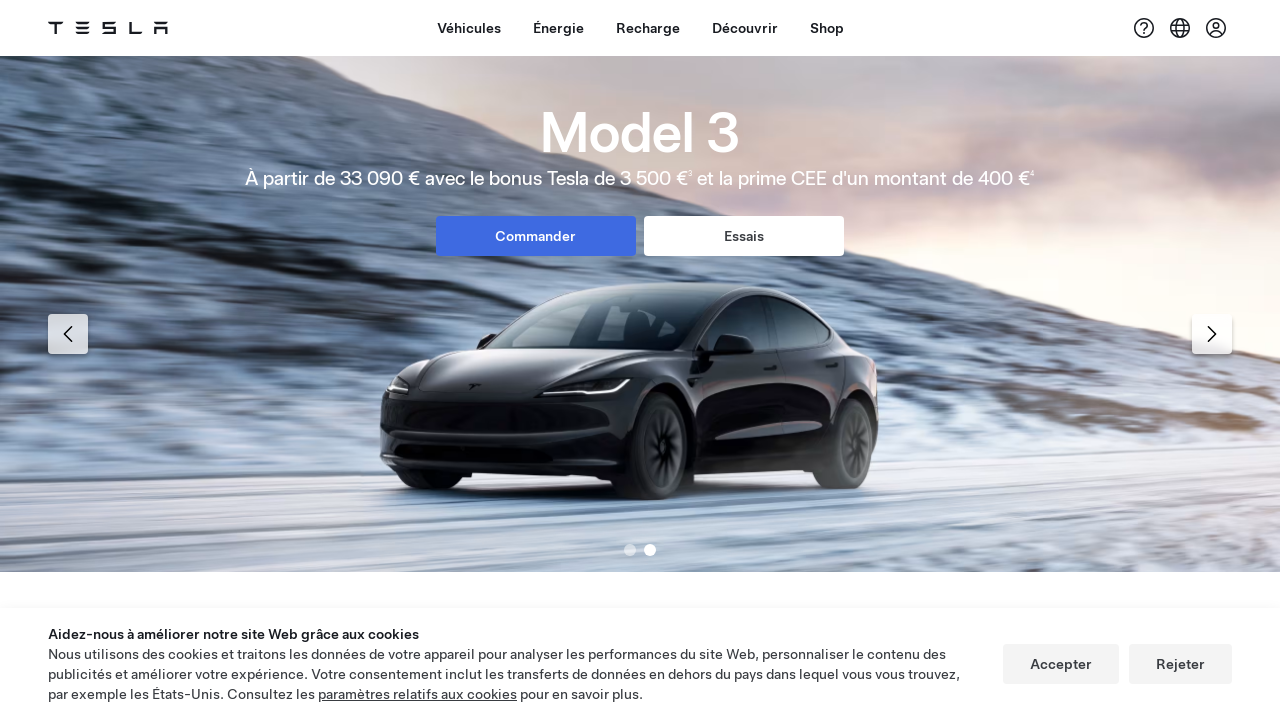

Retrieved page title: Voitures électriques, énergie solaire et propre | Tesla France
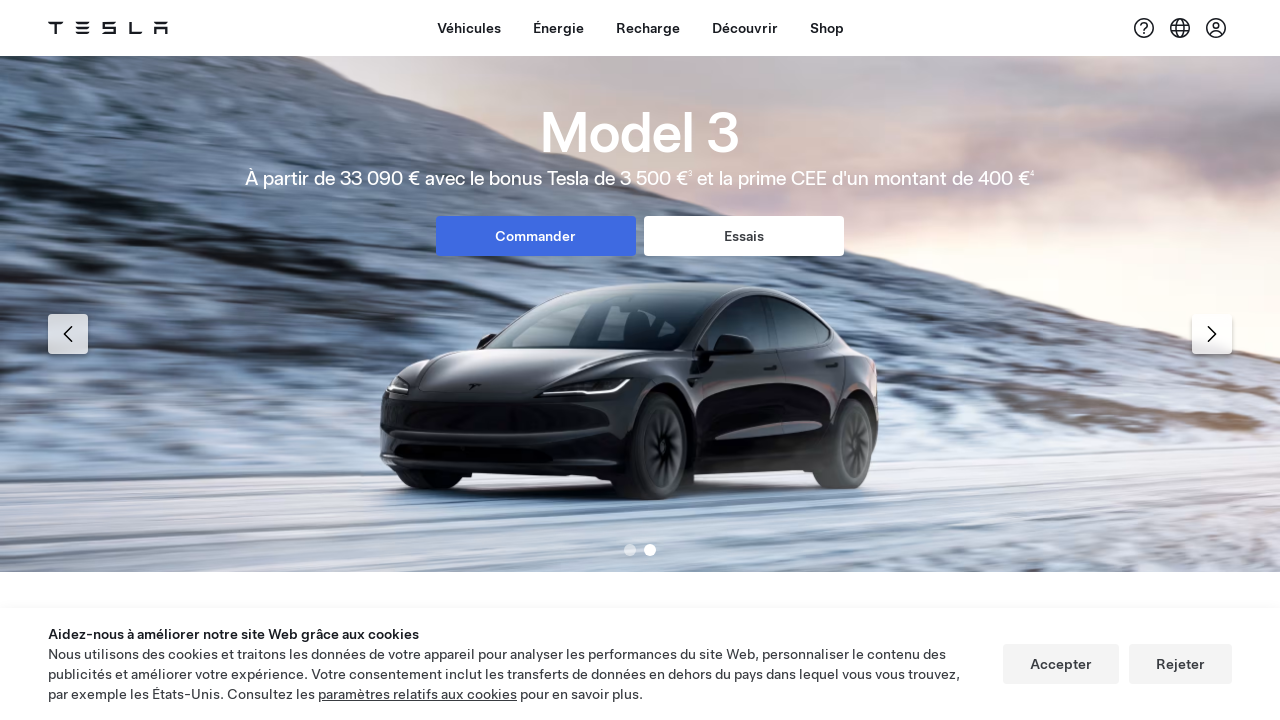

Verified page title contains 'Tesla'
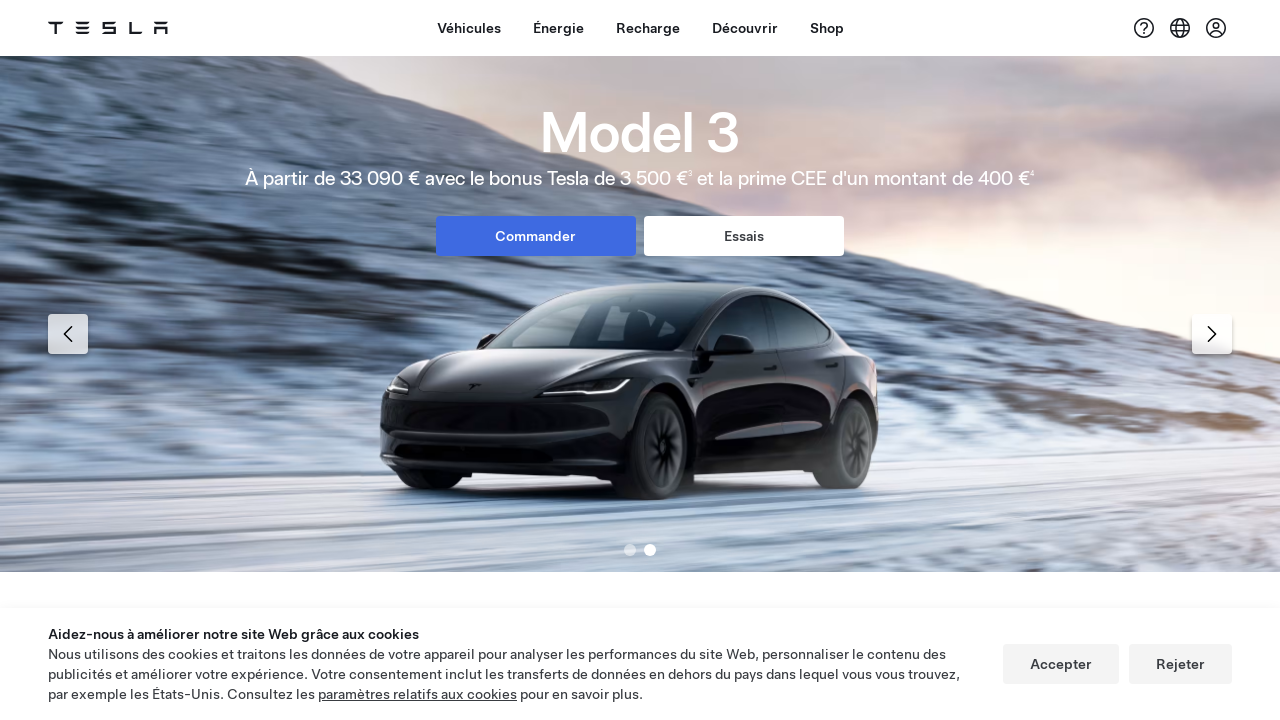

Retrieved meta description: Tesla construit un monde fondé sur une abondance extraordinaire grâce à l'IA, aux voitures électriques, à l'énergie solaire, aux batteries domestiques et aux solutions intégrées d'énergie renouvelable pour les particuliers et les entreprises.
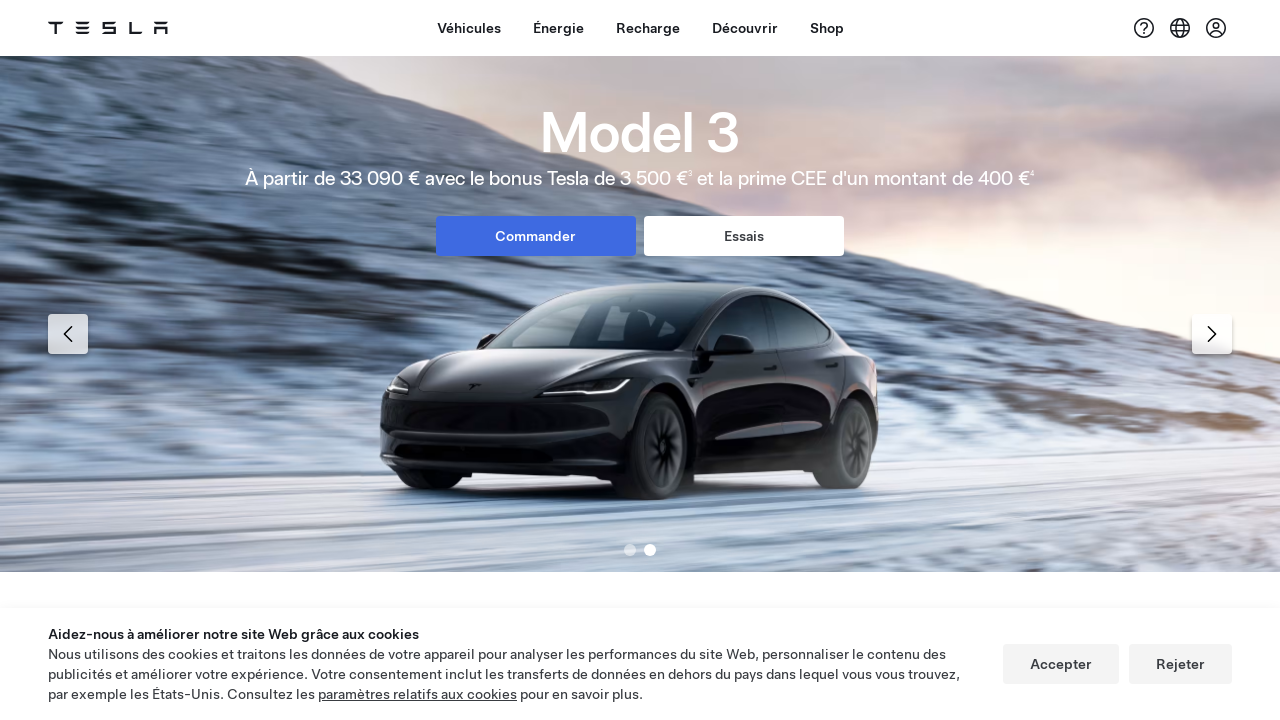

Verified meta description exists
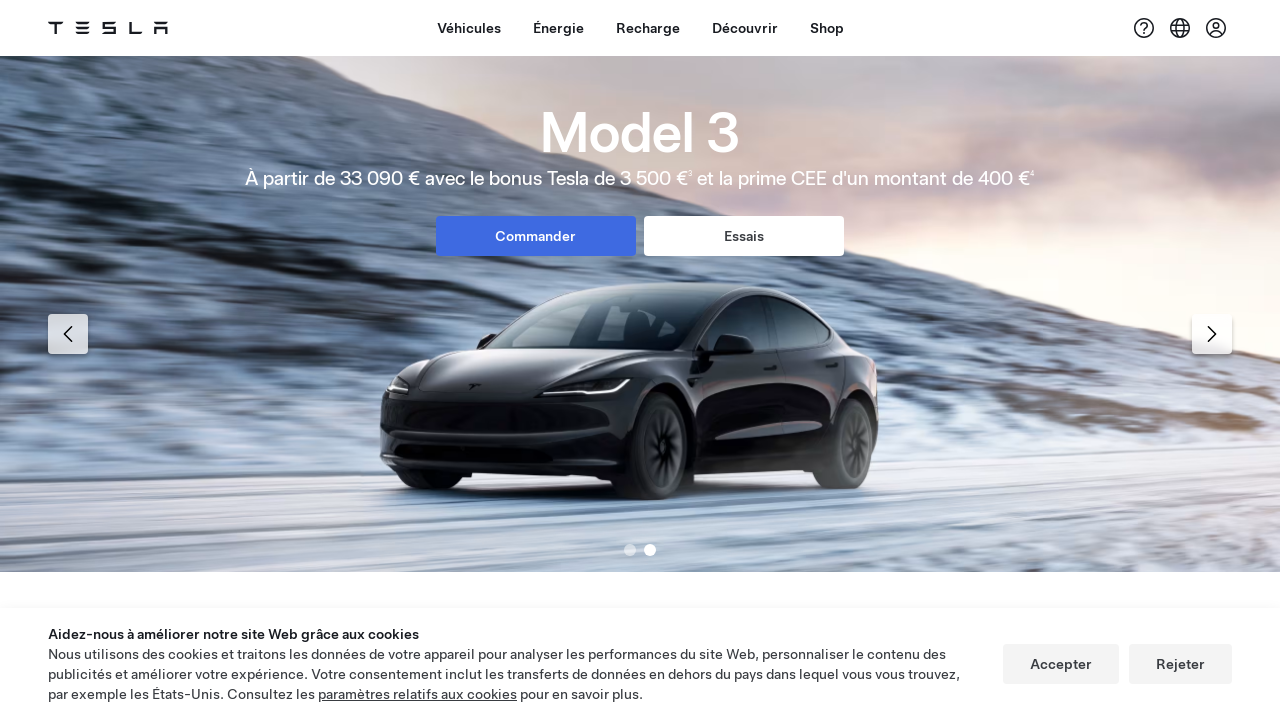

Verified meta description contains 'Tesla' or 'électrique'
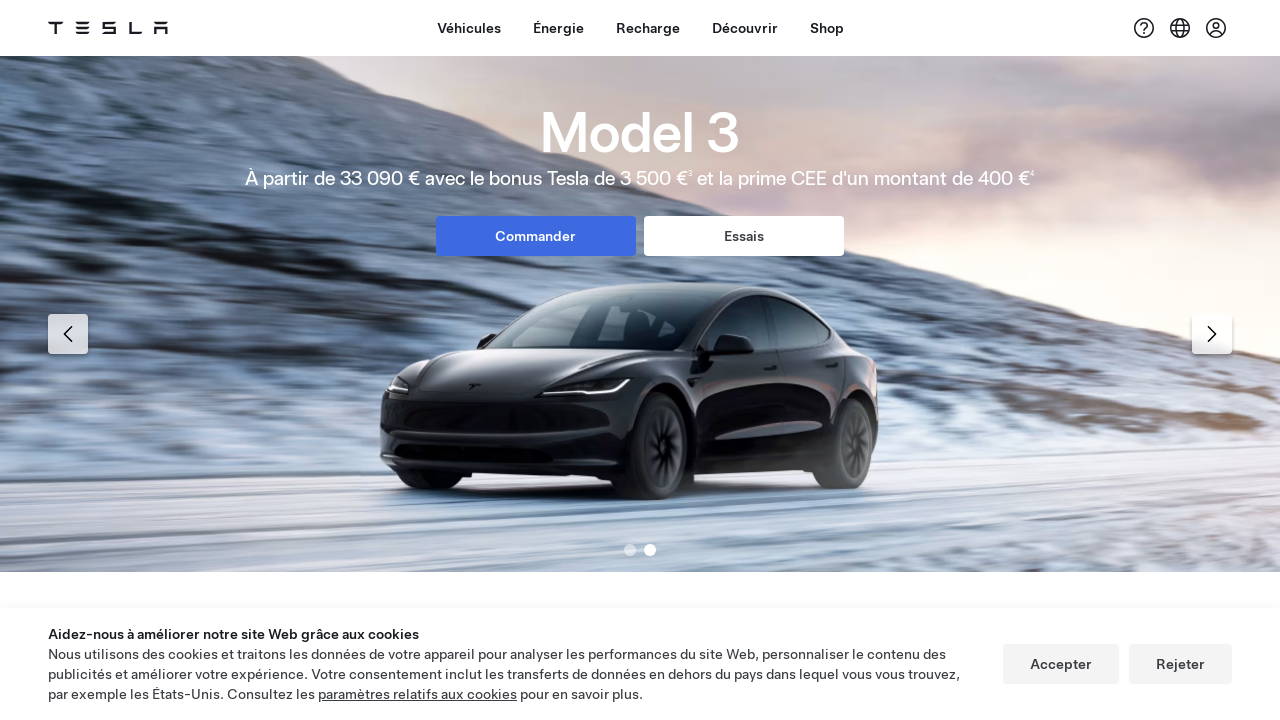

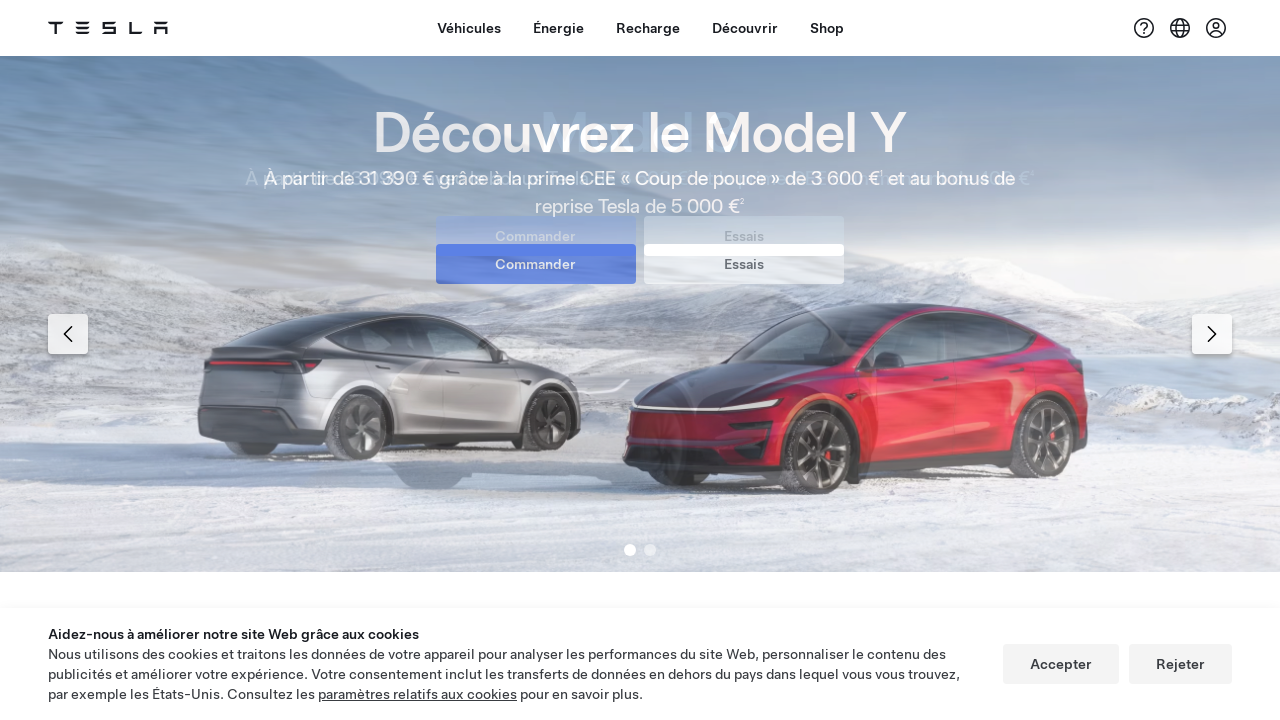